Navigates to the KFF State Health Facts page and maximizes the browser window

Starting URL: https://www.kff.org/statedata/

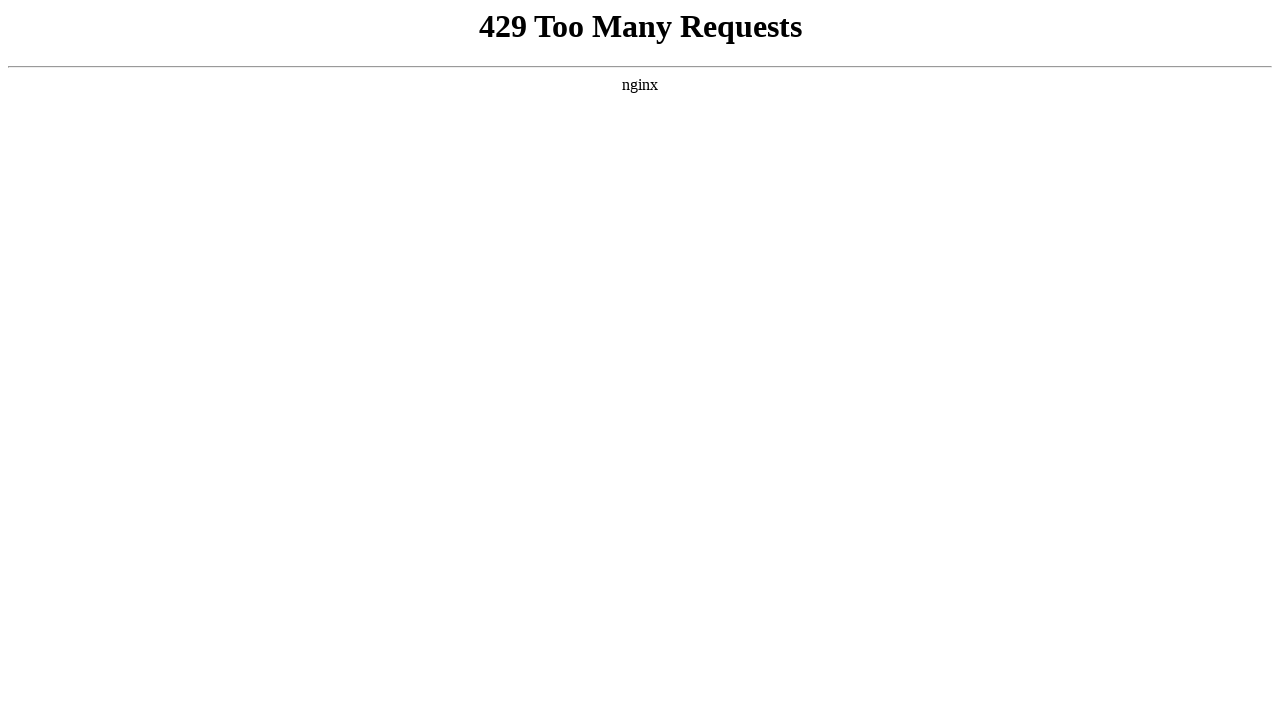

Navigated to KFF State Health Facts page
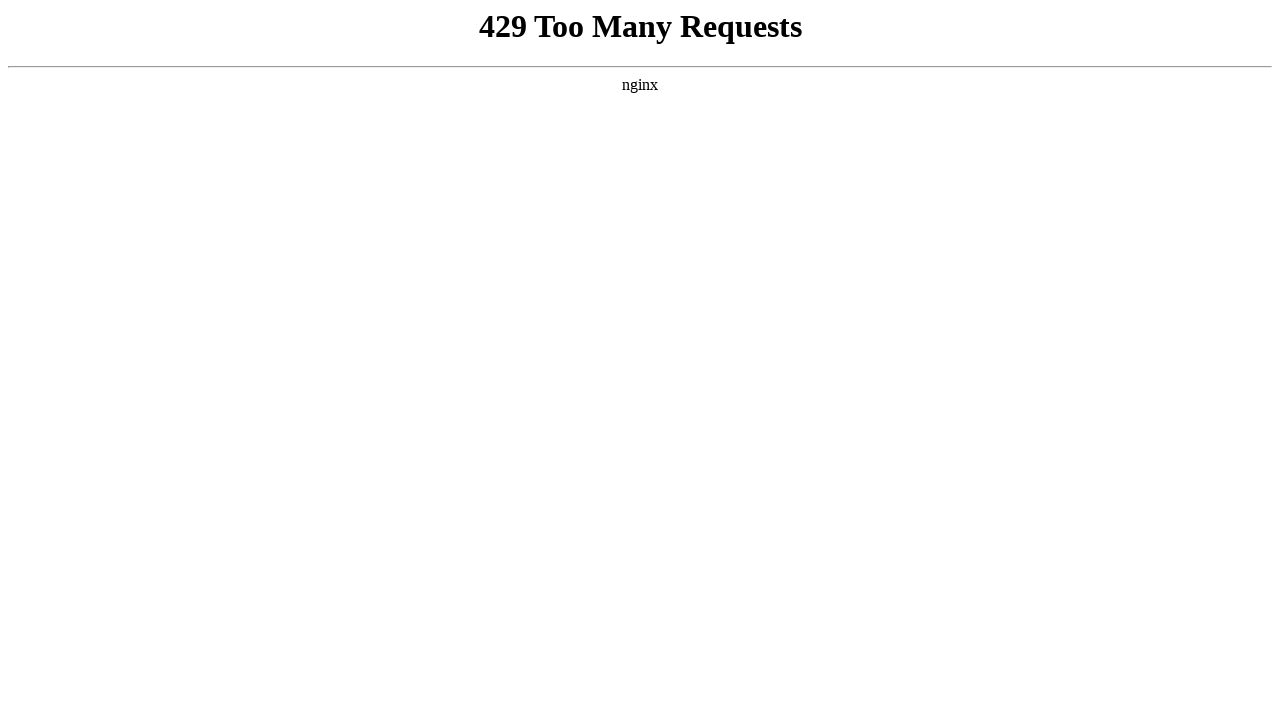

Maximized browser window to 1920x1080
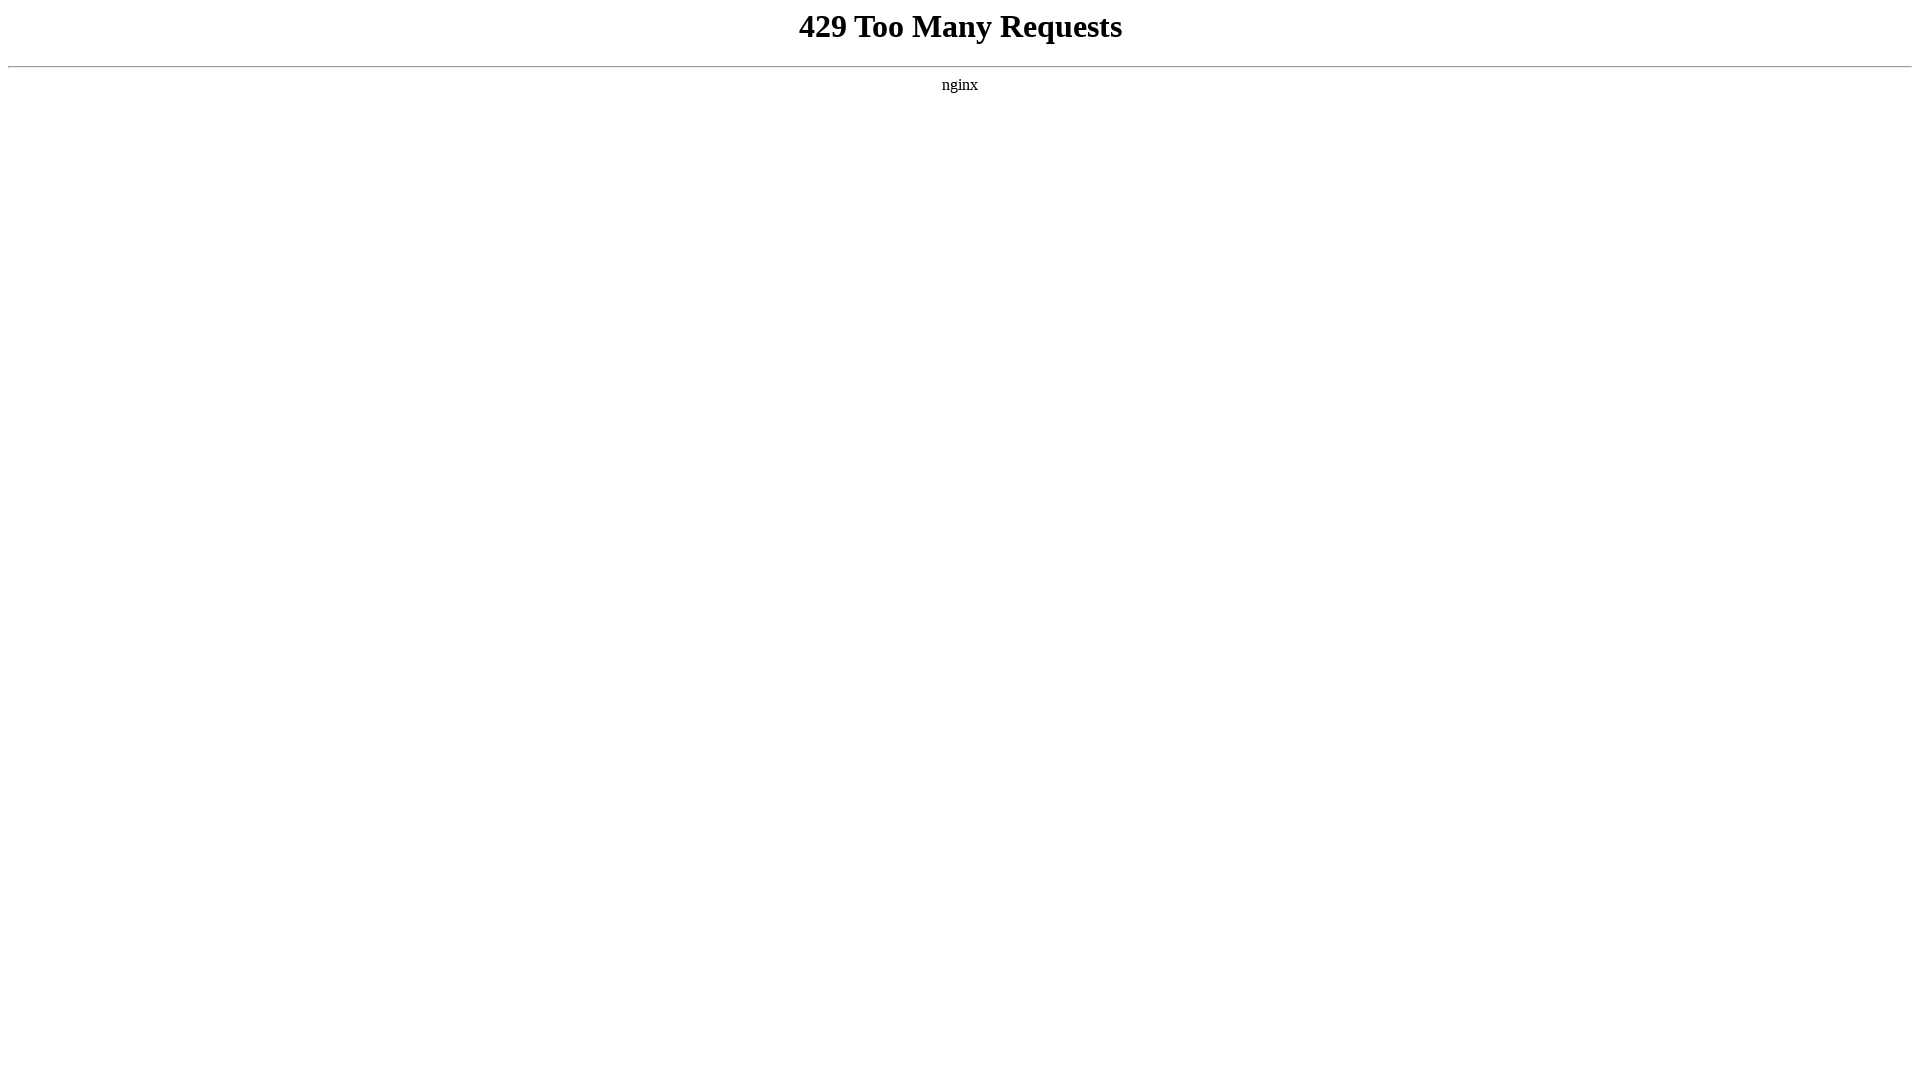

Page fully loaded - DOM content ready
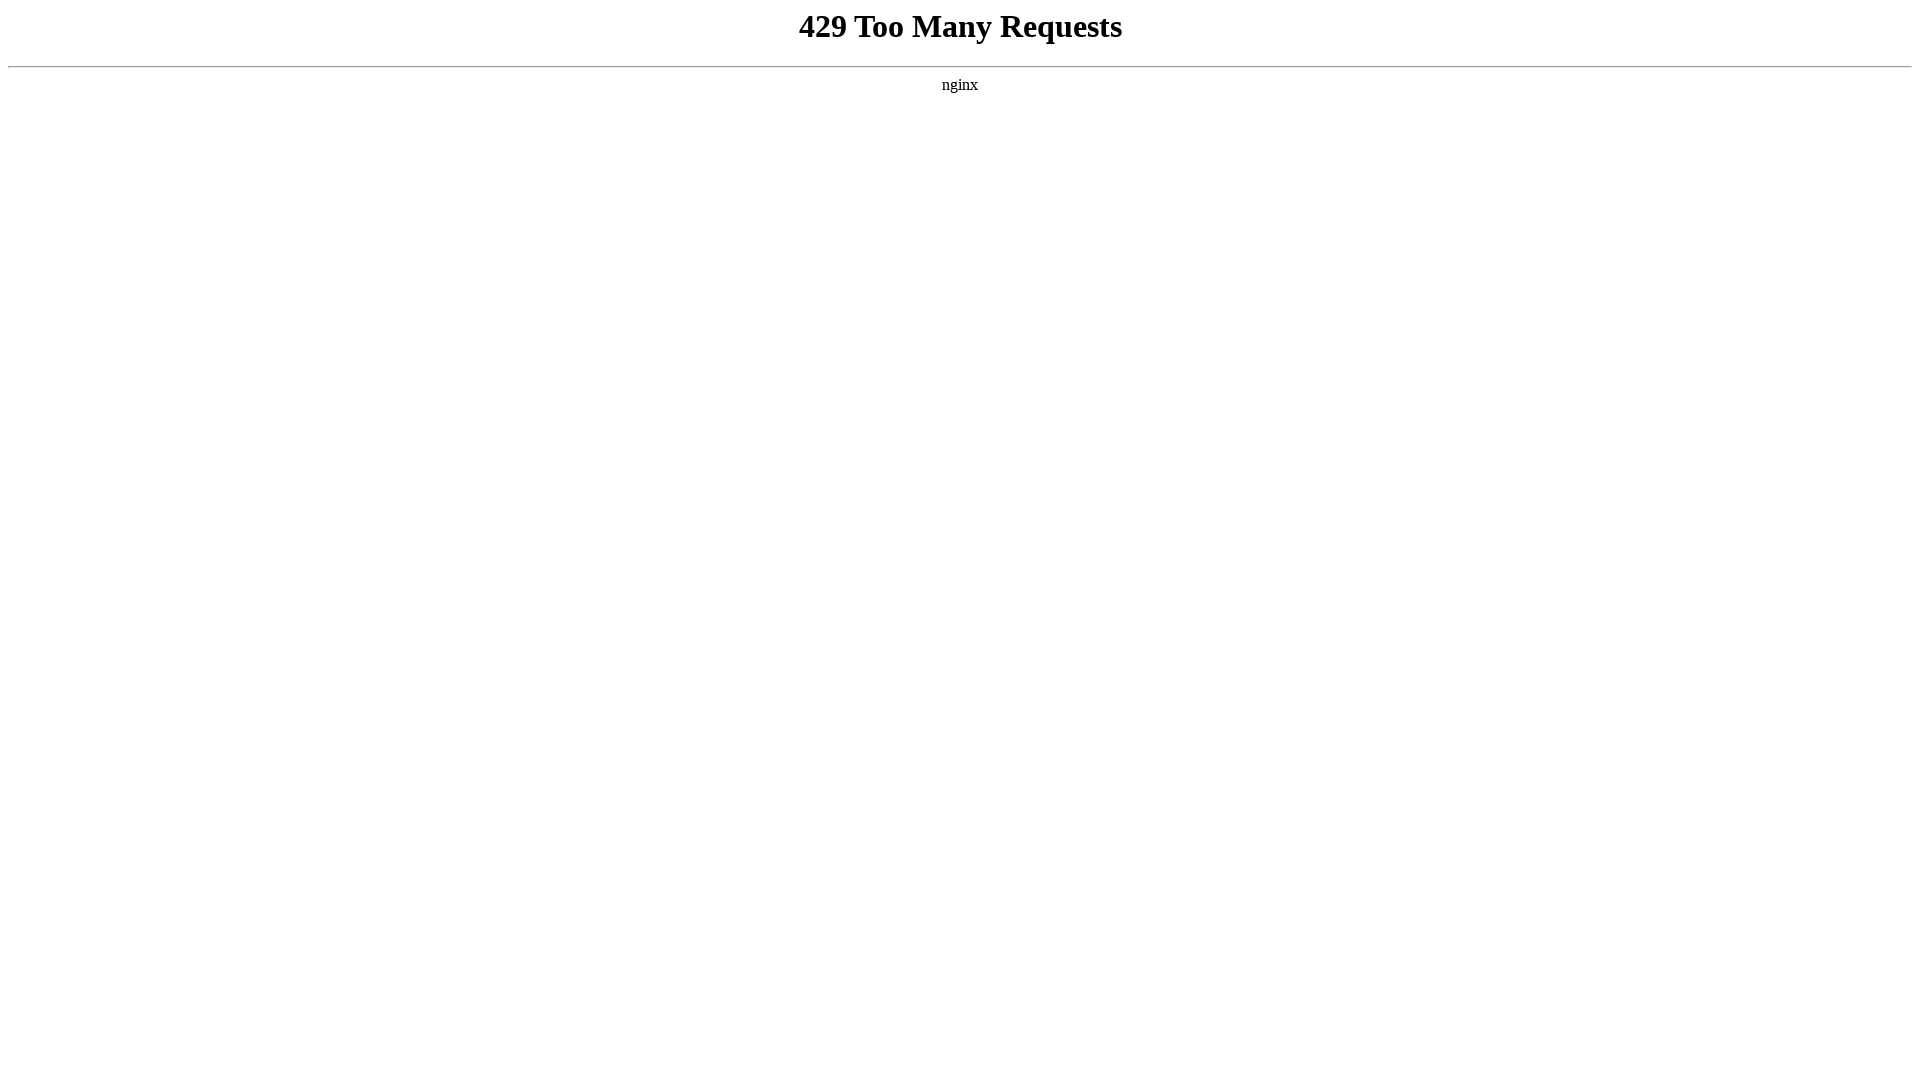

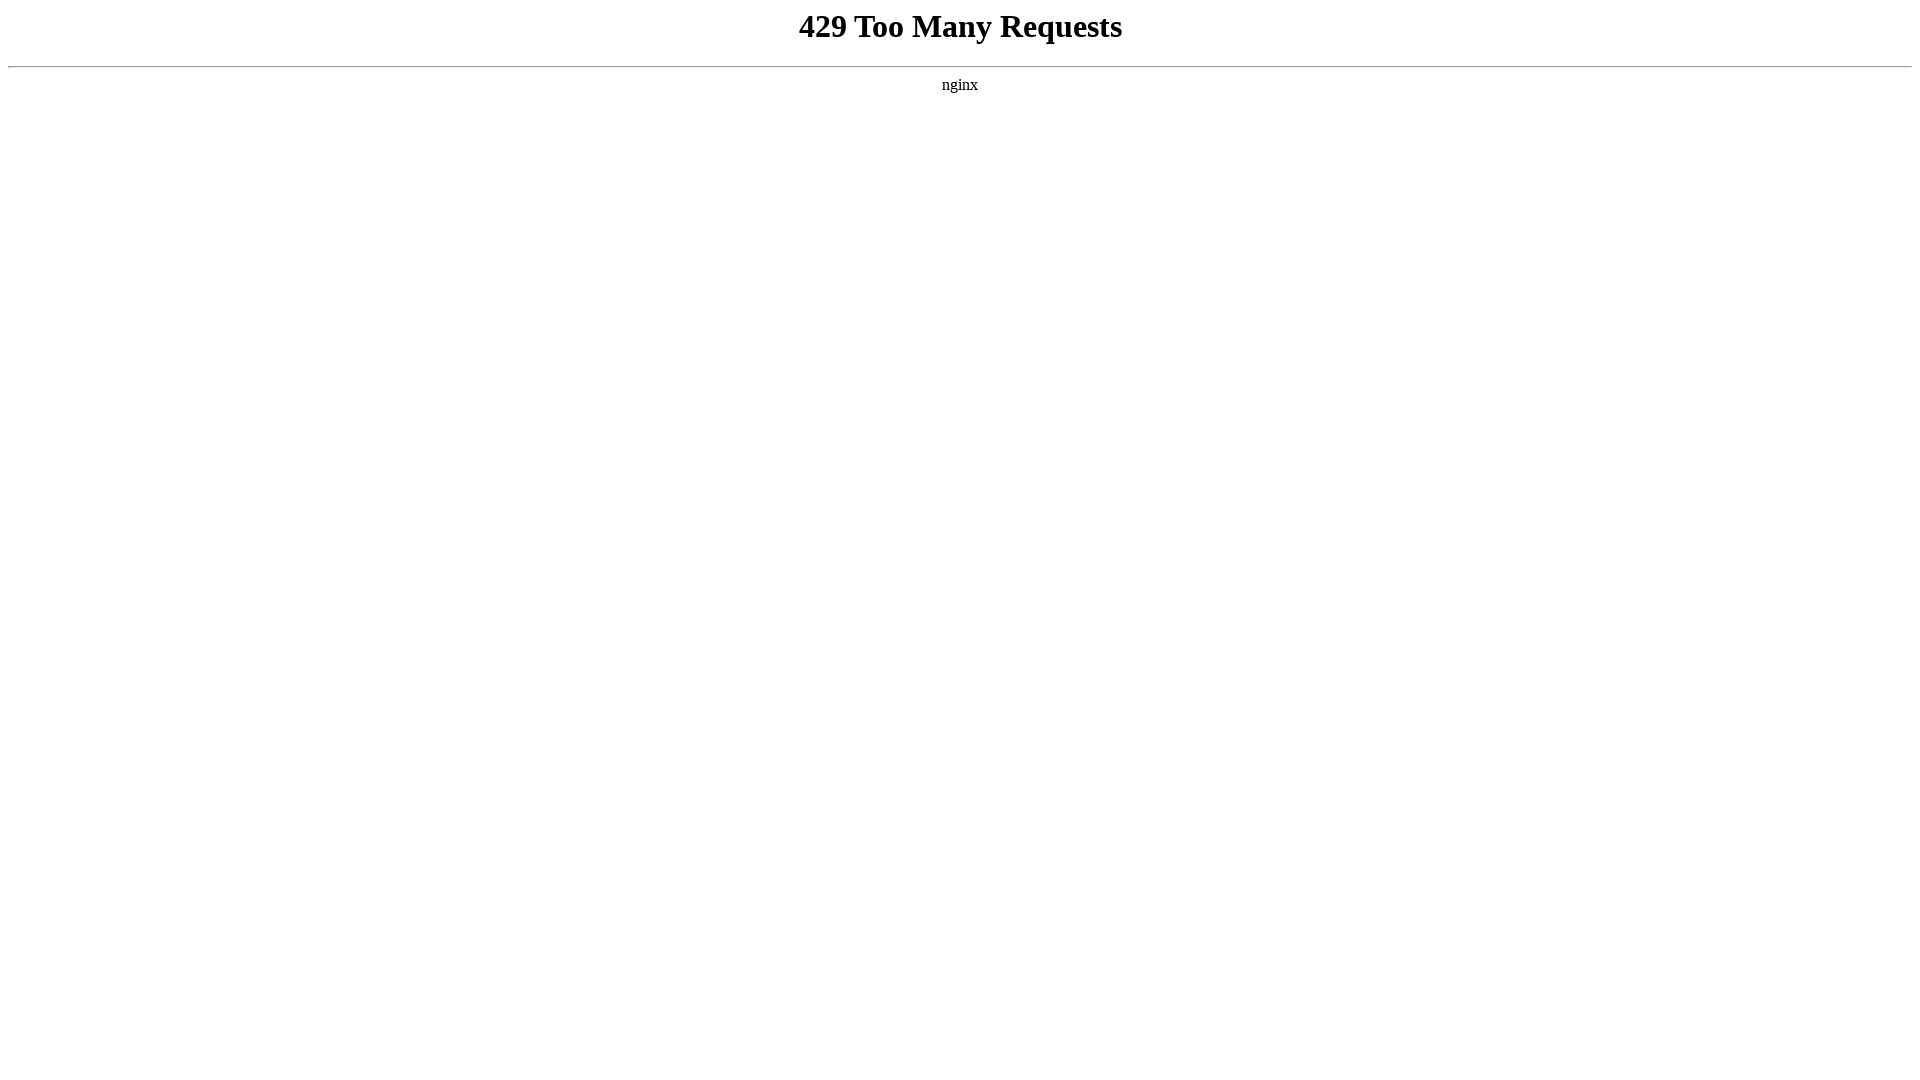